Tests that the password field on the My Account page properly masks the password input by verifying the field type is "password"

Starting URL: https://practice.automationtesting.in/

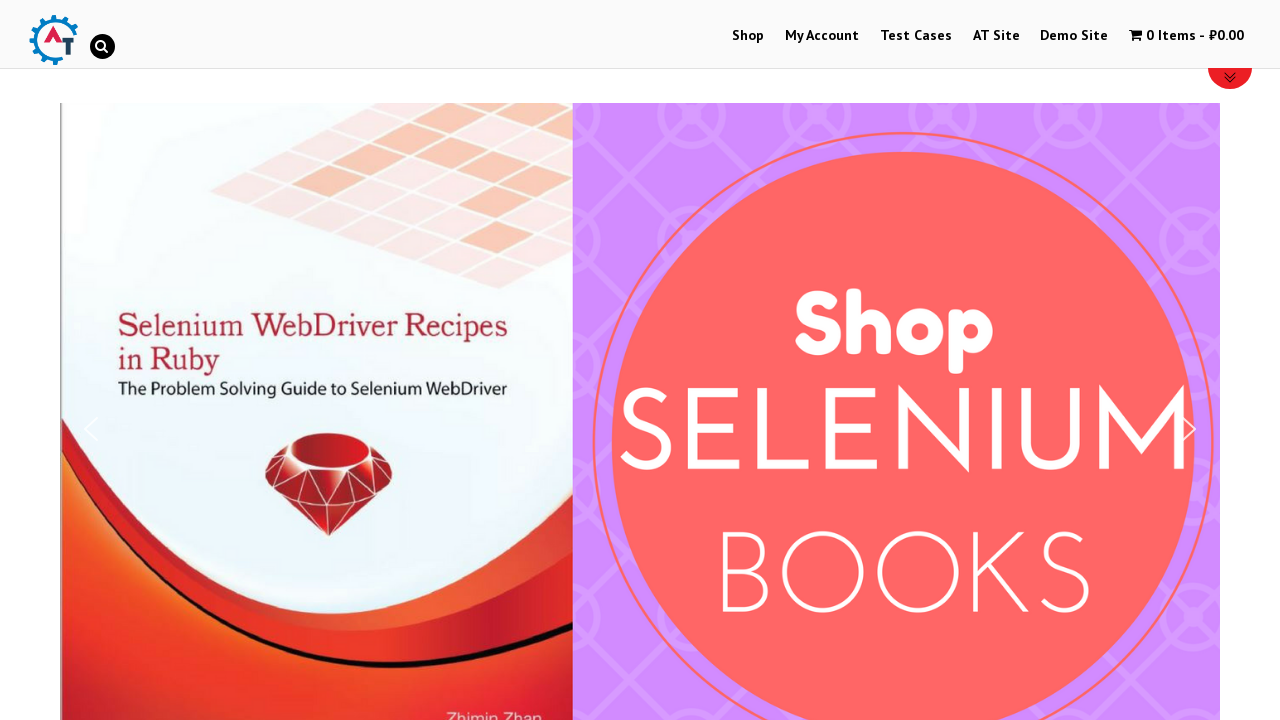

Clicked on My Account menu at (822, 36) on text=My Account
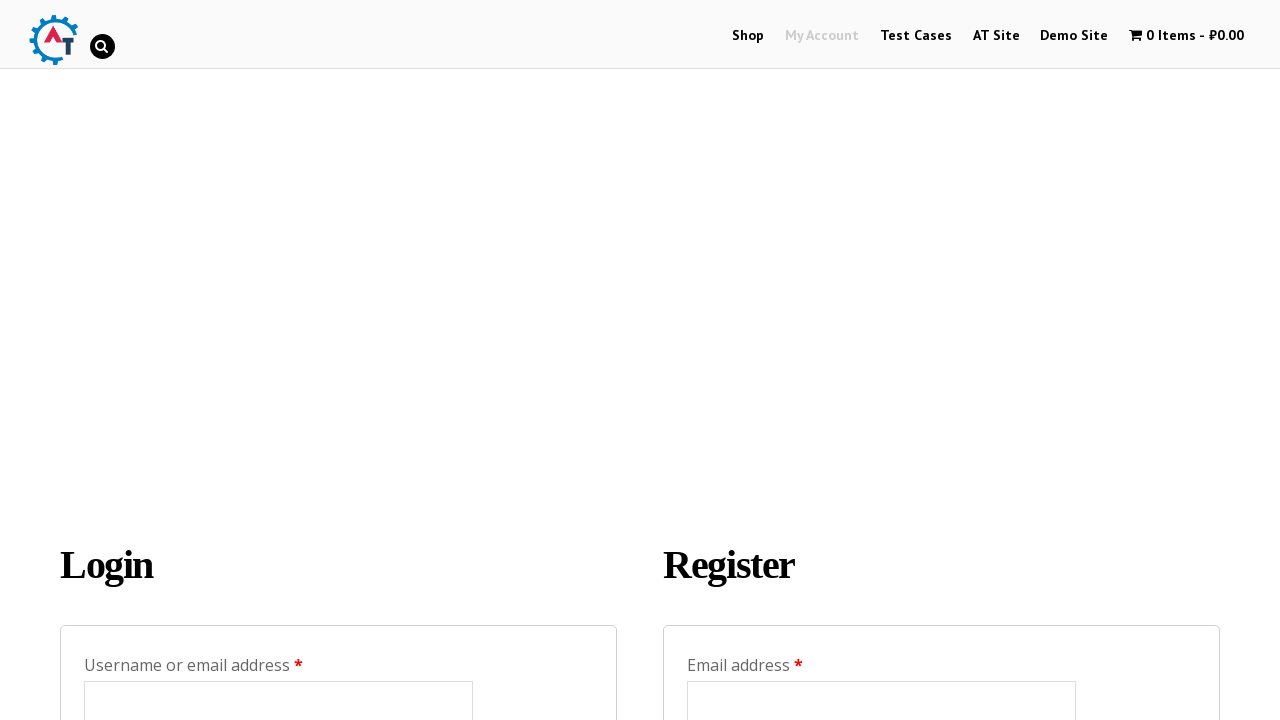

My Account page loaded and username field is visible
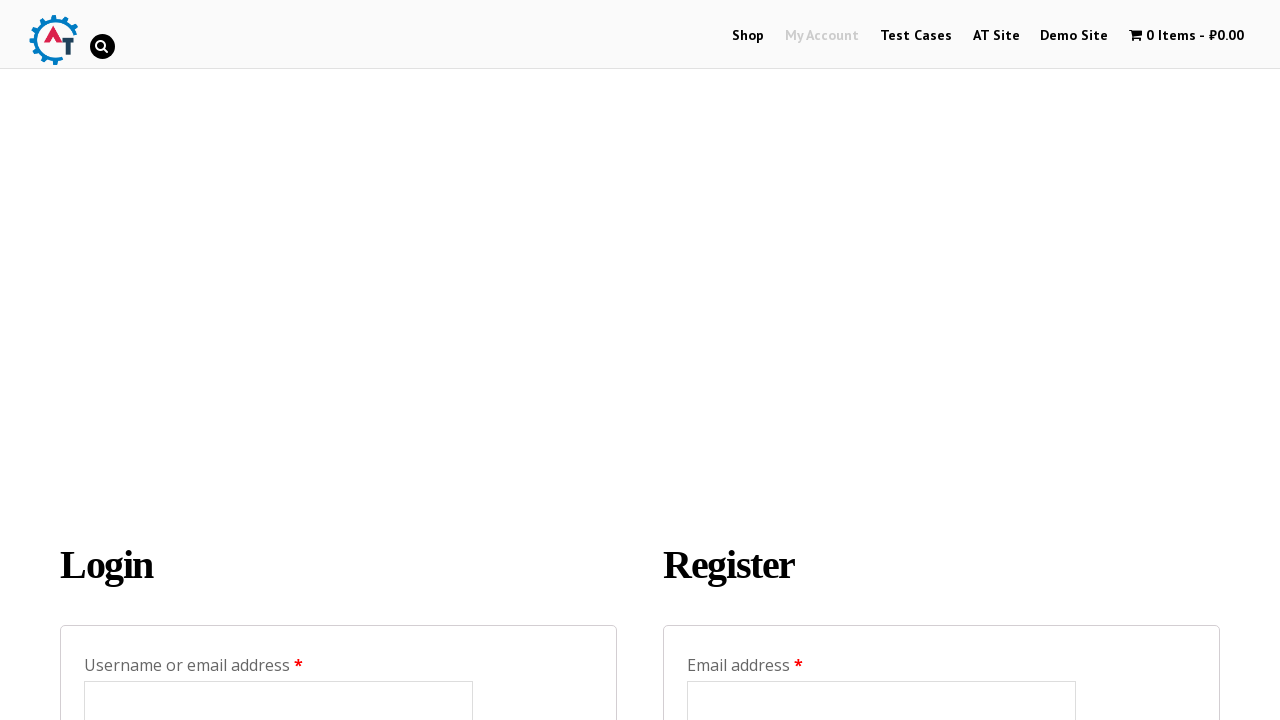

Filled username field with 'sampleuser@example.com' on input[name='username']
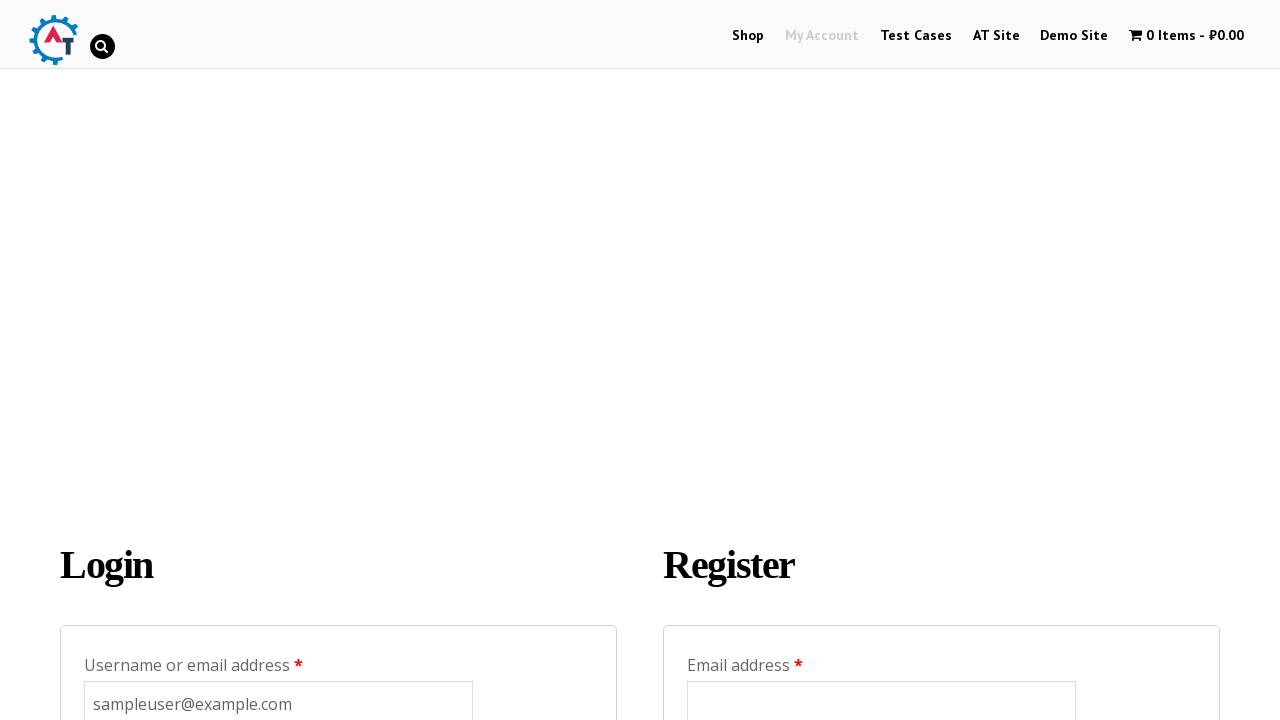

Filled password field with 'SamplePass123!' on input[name='password']
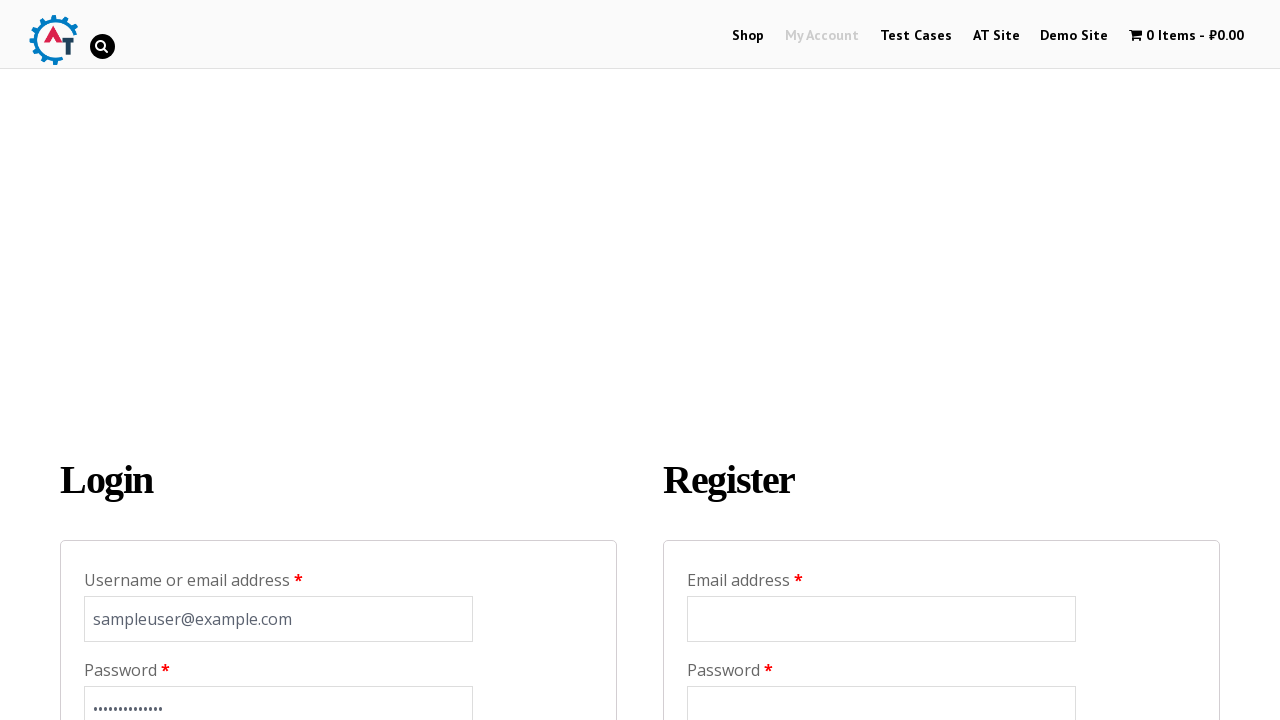

Retrieved password field type attribute
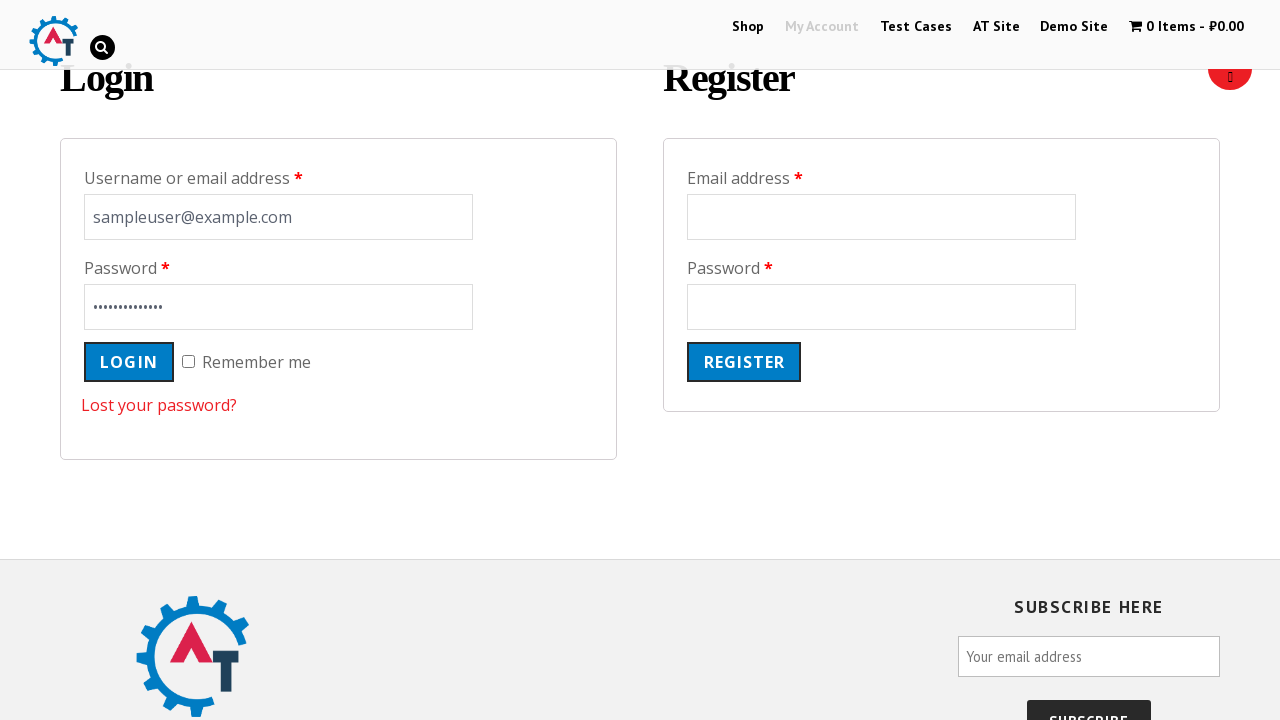

Verified password field type is 'password' - field is properly masked
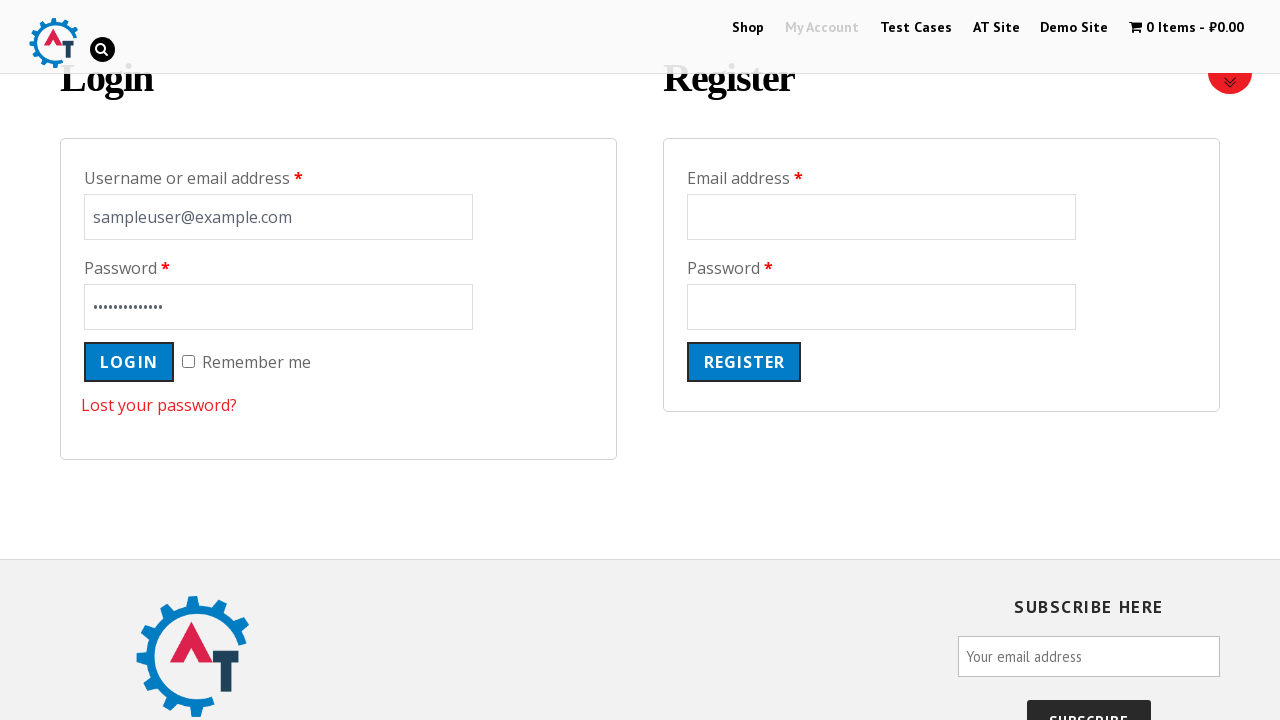

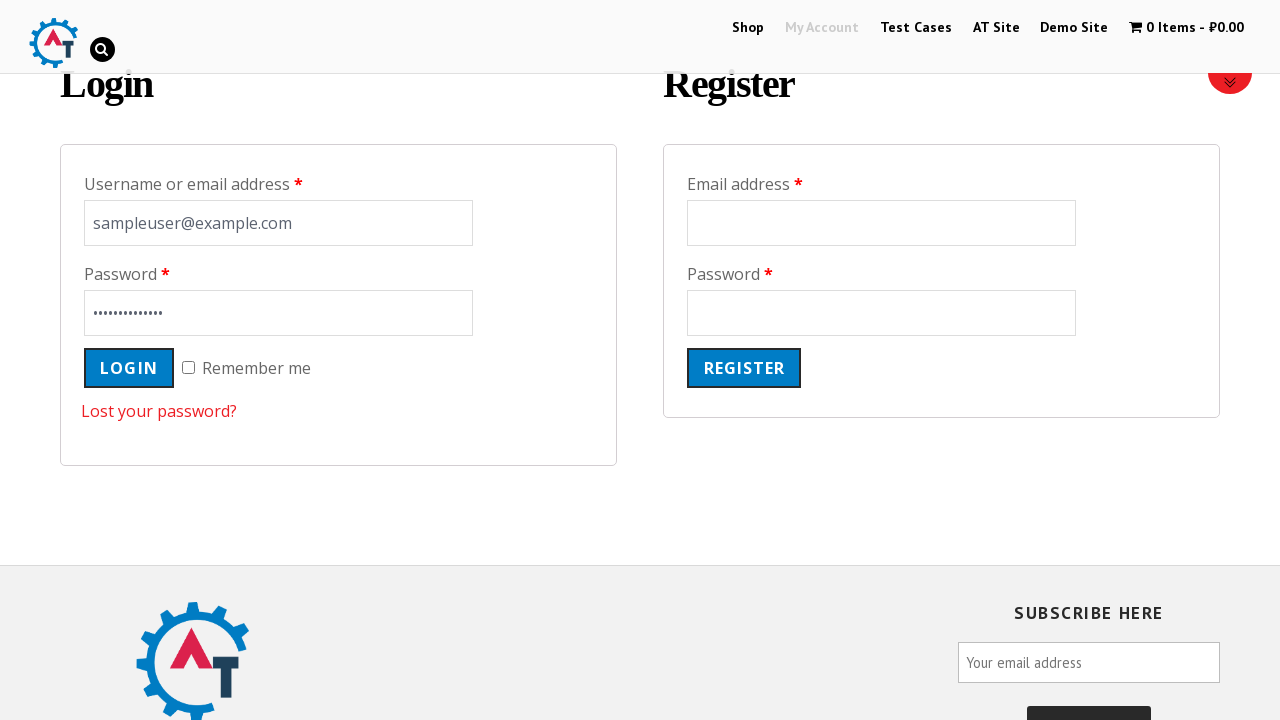